Tests jQuery UI Selectable demo by navigating to the demo page, switching to the demo iframe, and clicking on a selectable item

Starting URL: https://jqueryui.com/

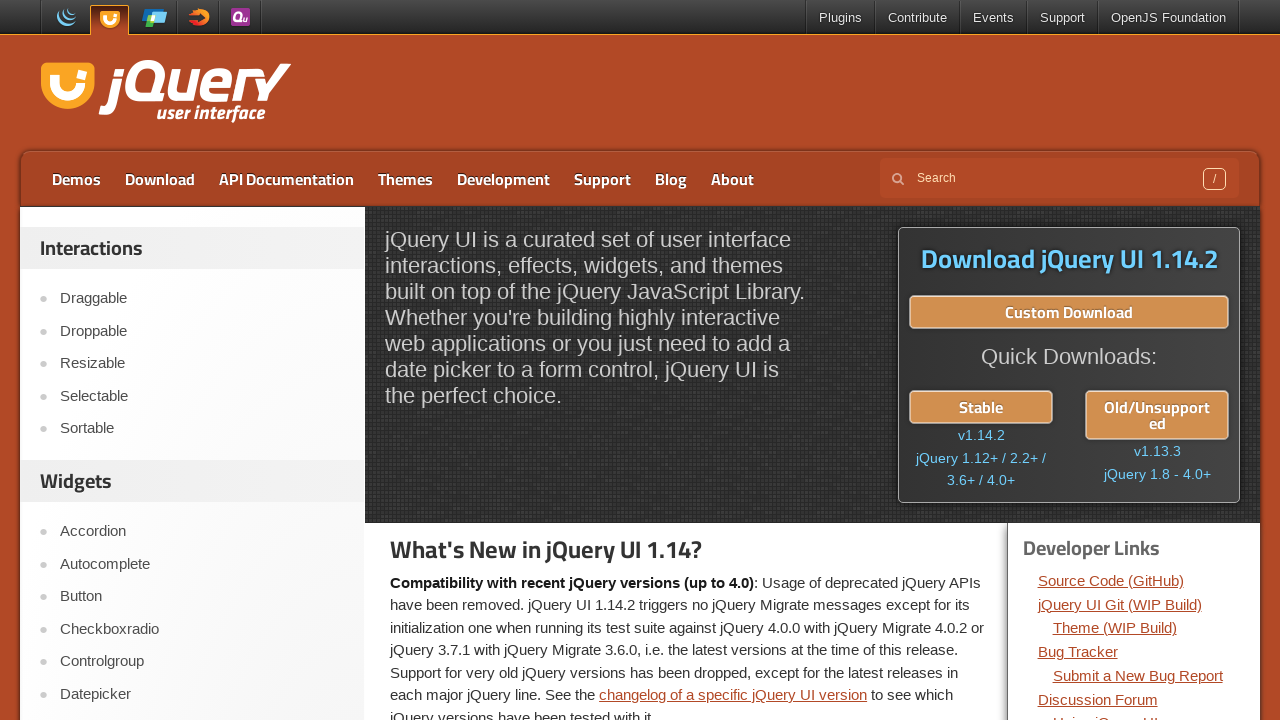

Clicked on Selectable link to navigate to demo page at (202, 396) on a:text('Selectable')
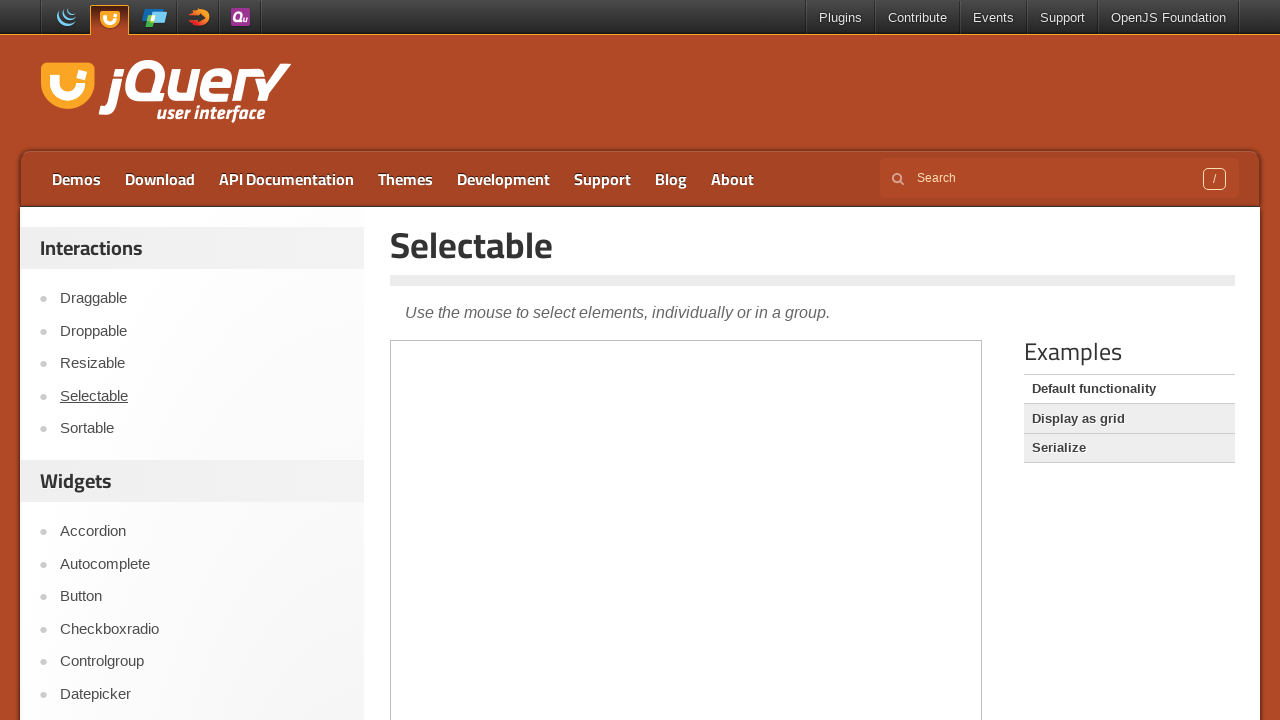

Located demo iframe
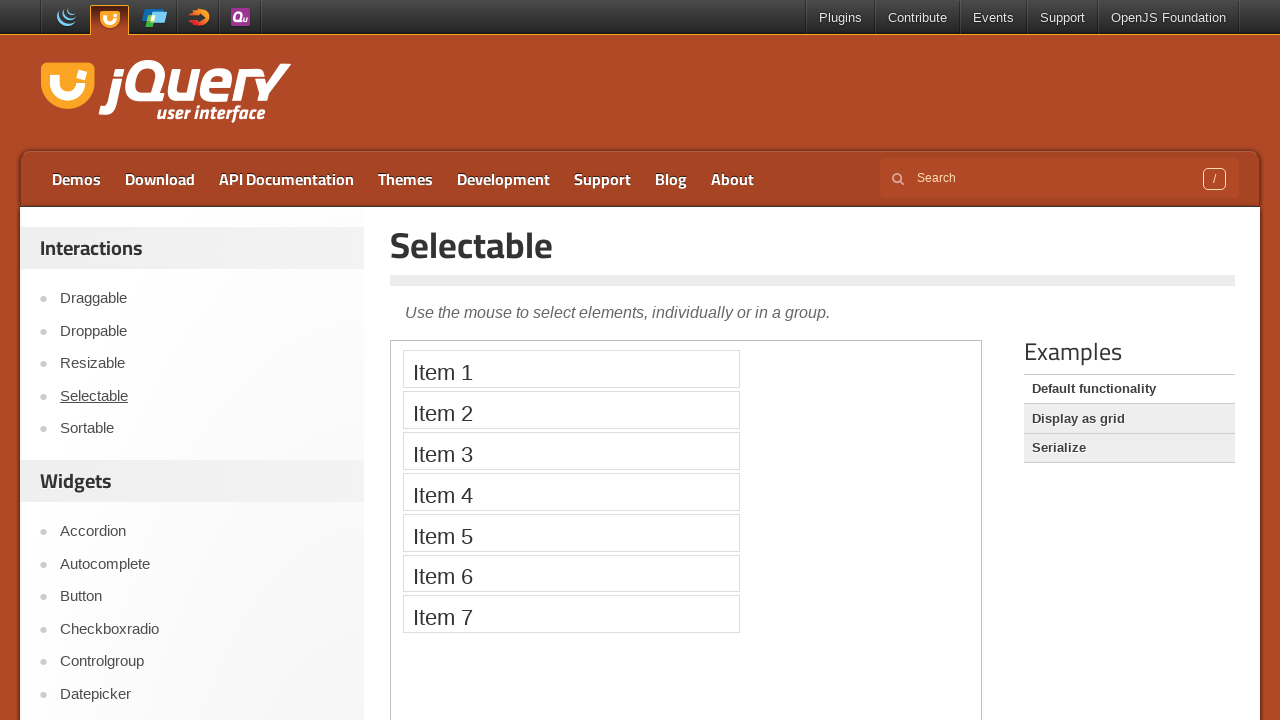

Clicked on the 5th selectable item within the iframe at (571, 532) on .demo-frame >> internal:control=enter-frame >> #selectable li:nth-child(5)
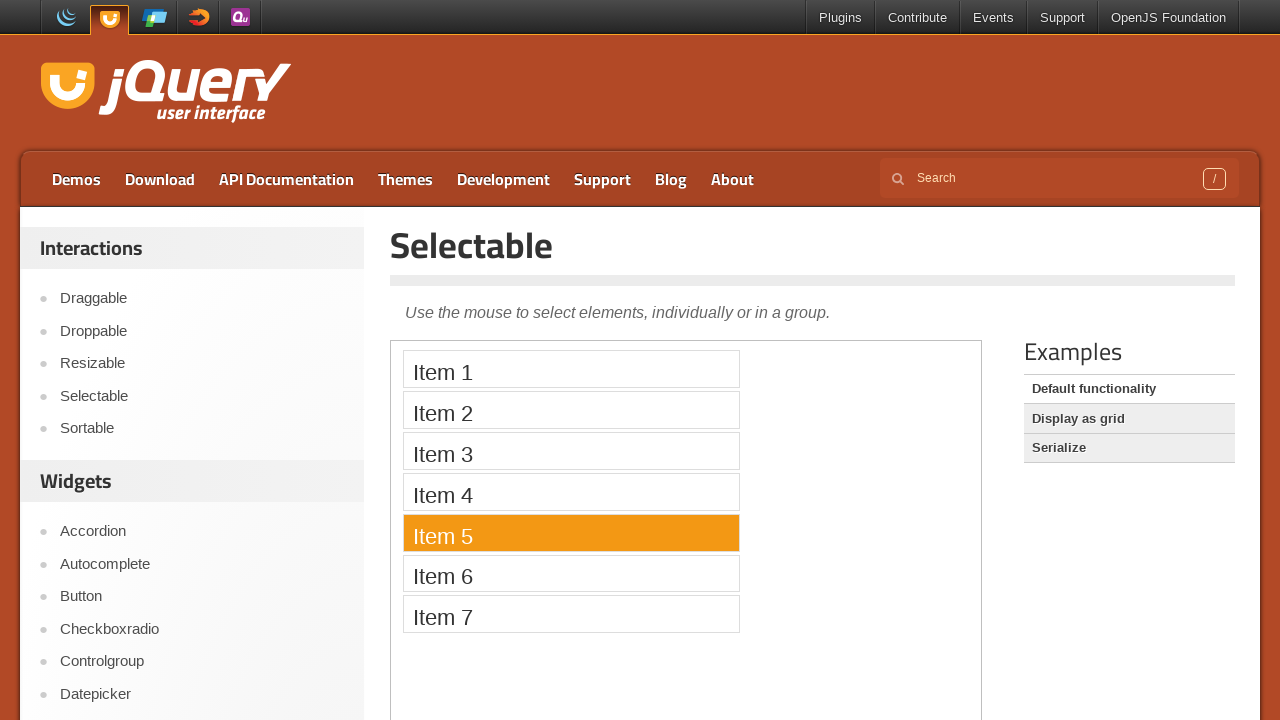

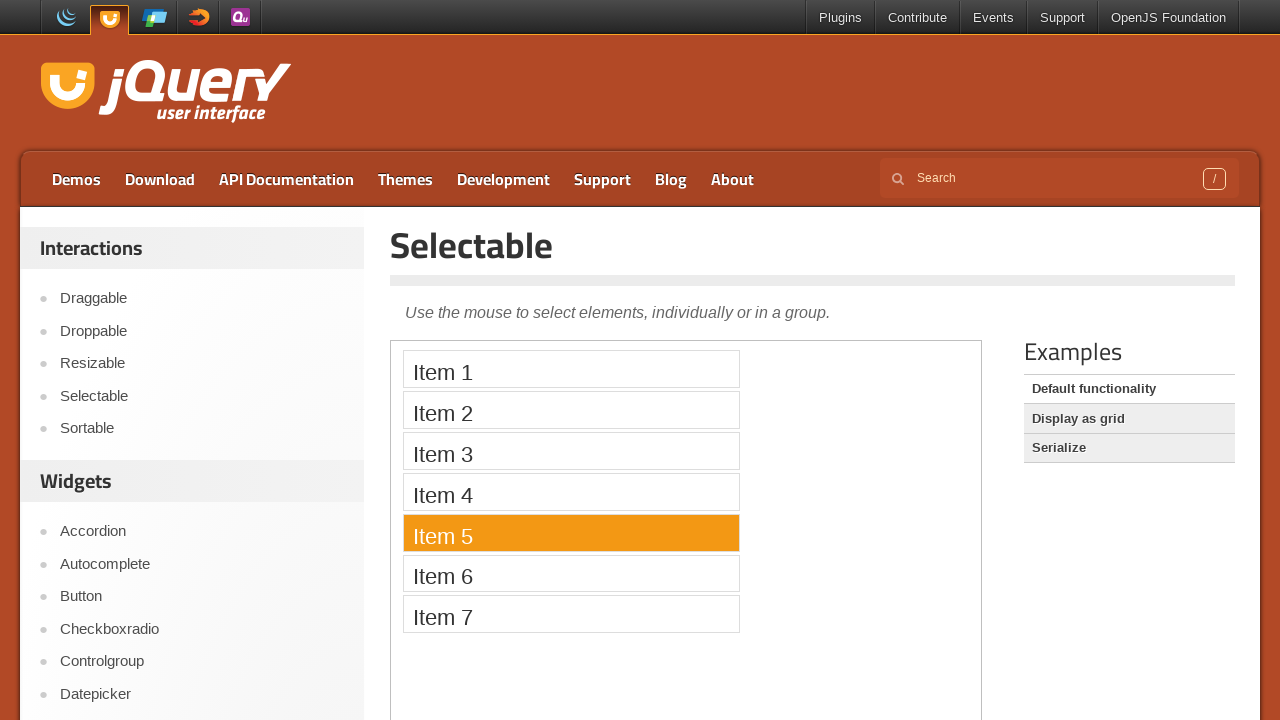